Navigates to the Polish about page and clicks on the English language link to switch languages

Starting URL: http://ludowe.instrumenty.edu.pl/pl/o-projekcie

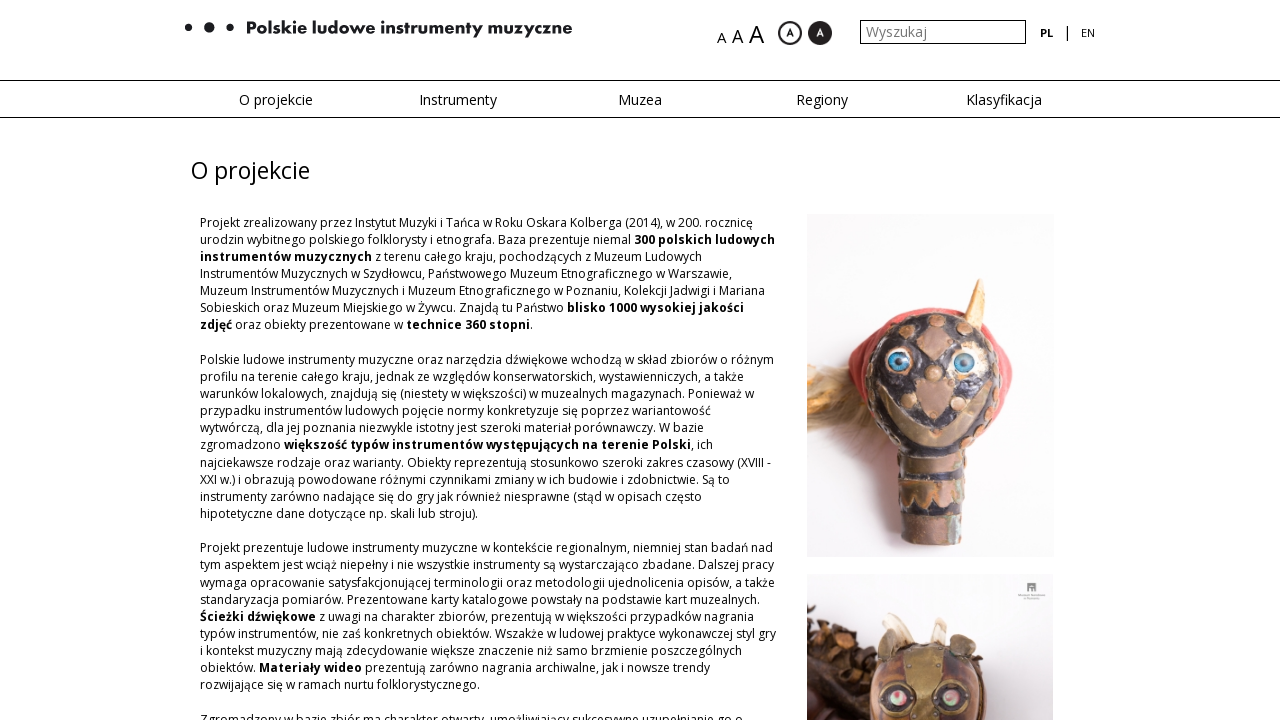

Navigated to Polish about page
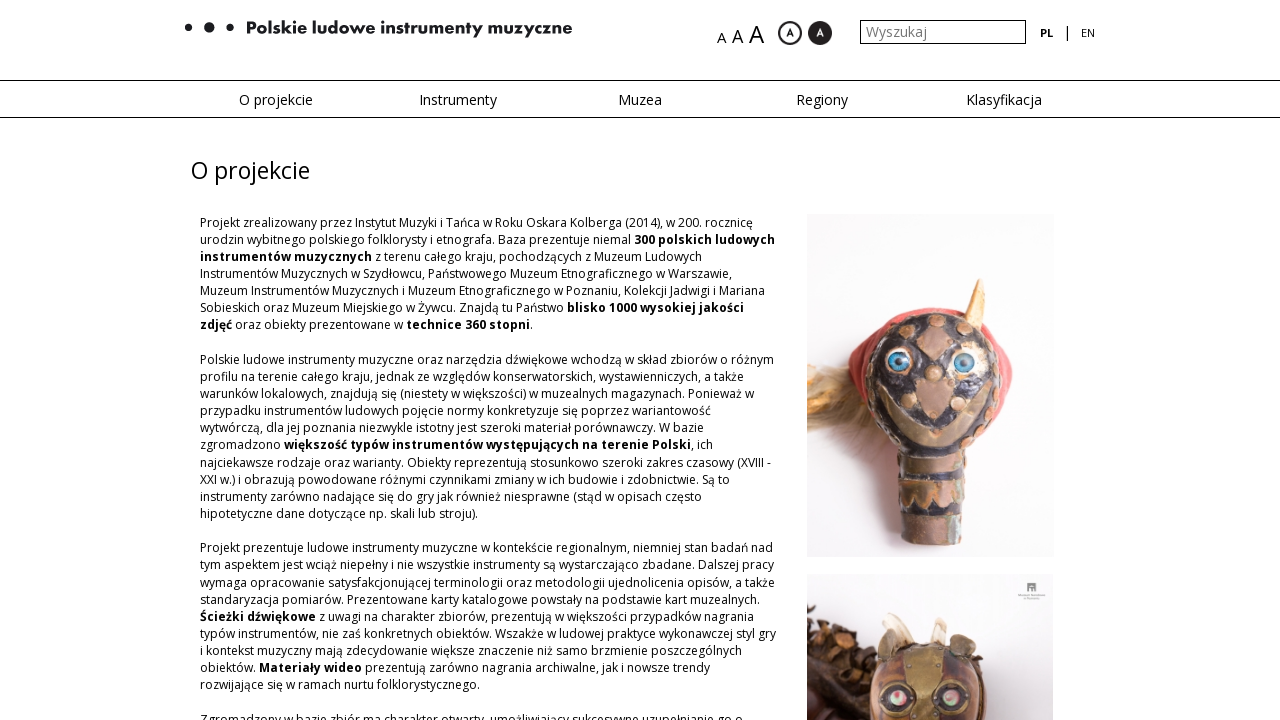

Clicked on English language link to switch languages at (1088, 33) on xpath=//ul/li/a[contains(@href, '/en/')]
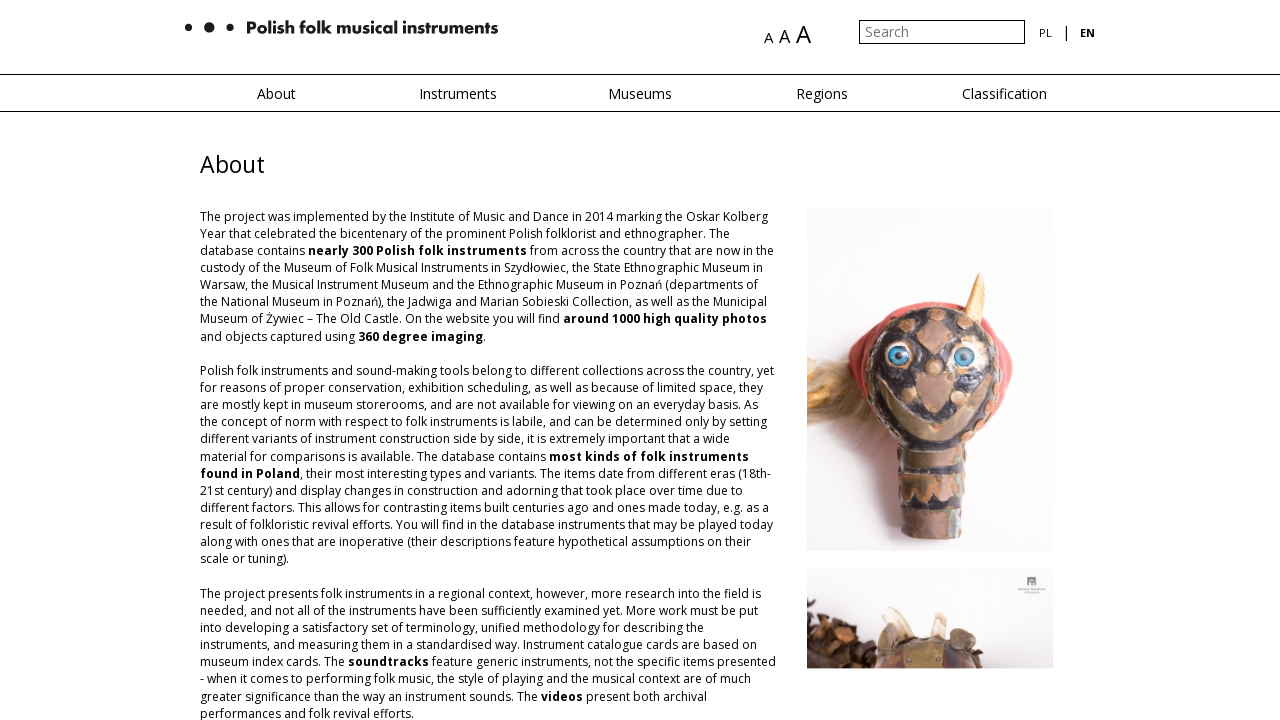

English about page loaded with 'About' heading visible
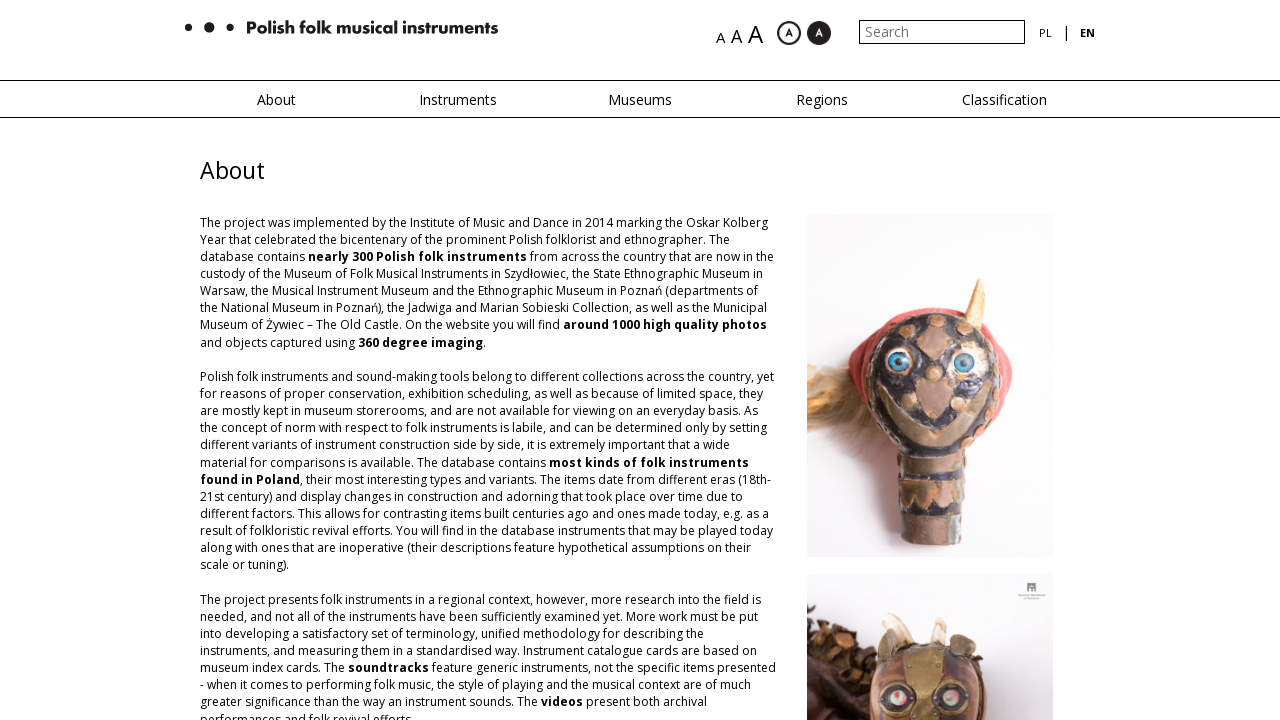

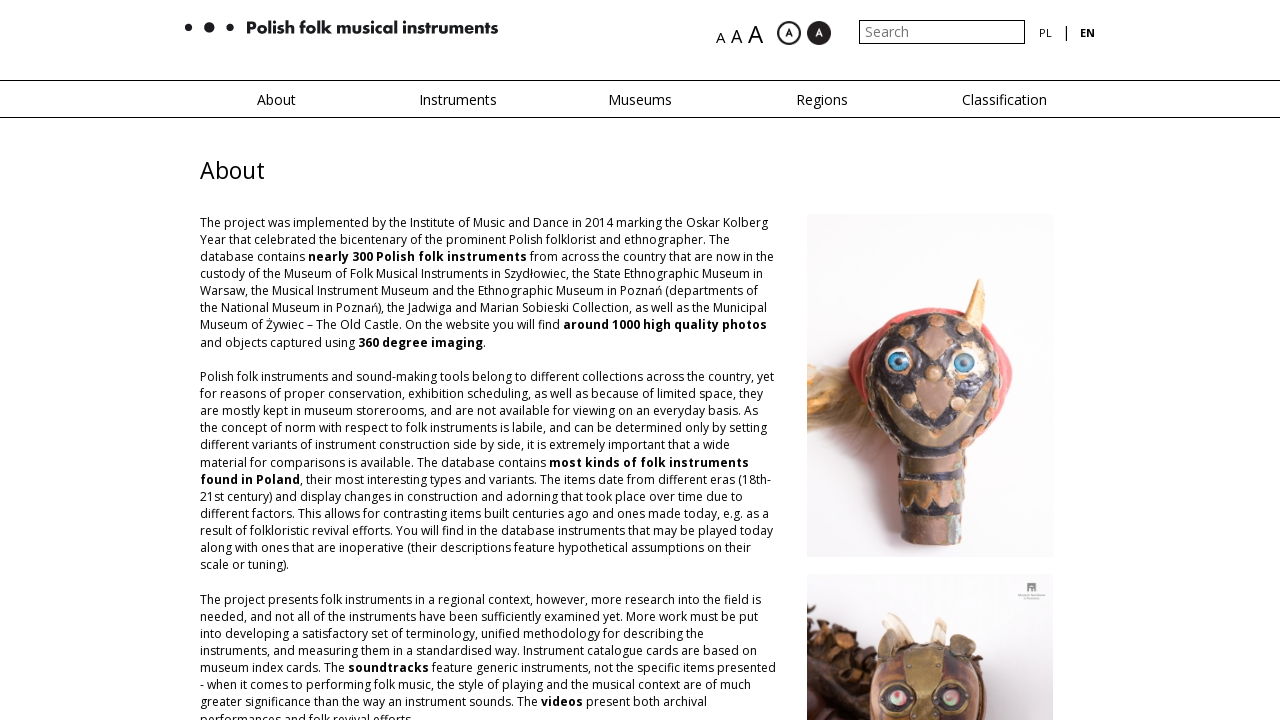